Tests tooltip display on hover over age input field on jQuery UI demo page

Starting URL: https://jqueryui.com/resources/demos/tooltip/default.html

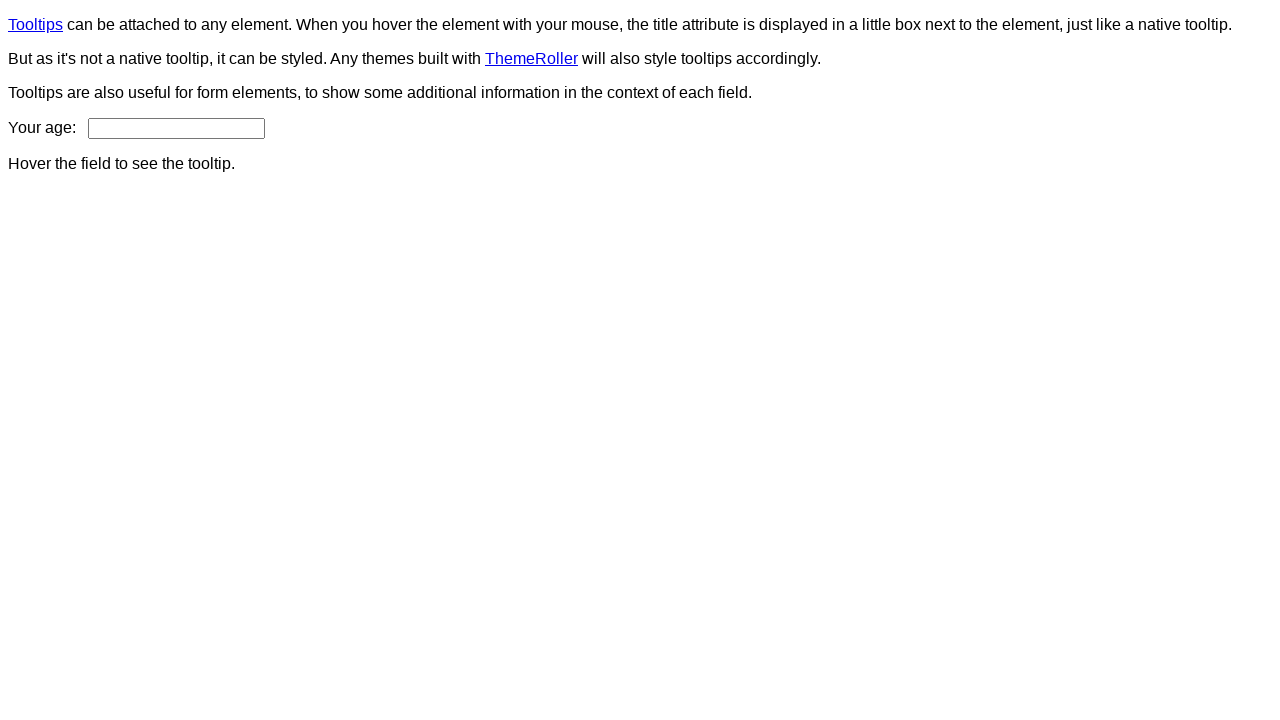

Hovered over age input field to trigger tooltip at (176, 128) on xpath=//input[@id='age']
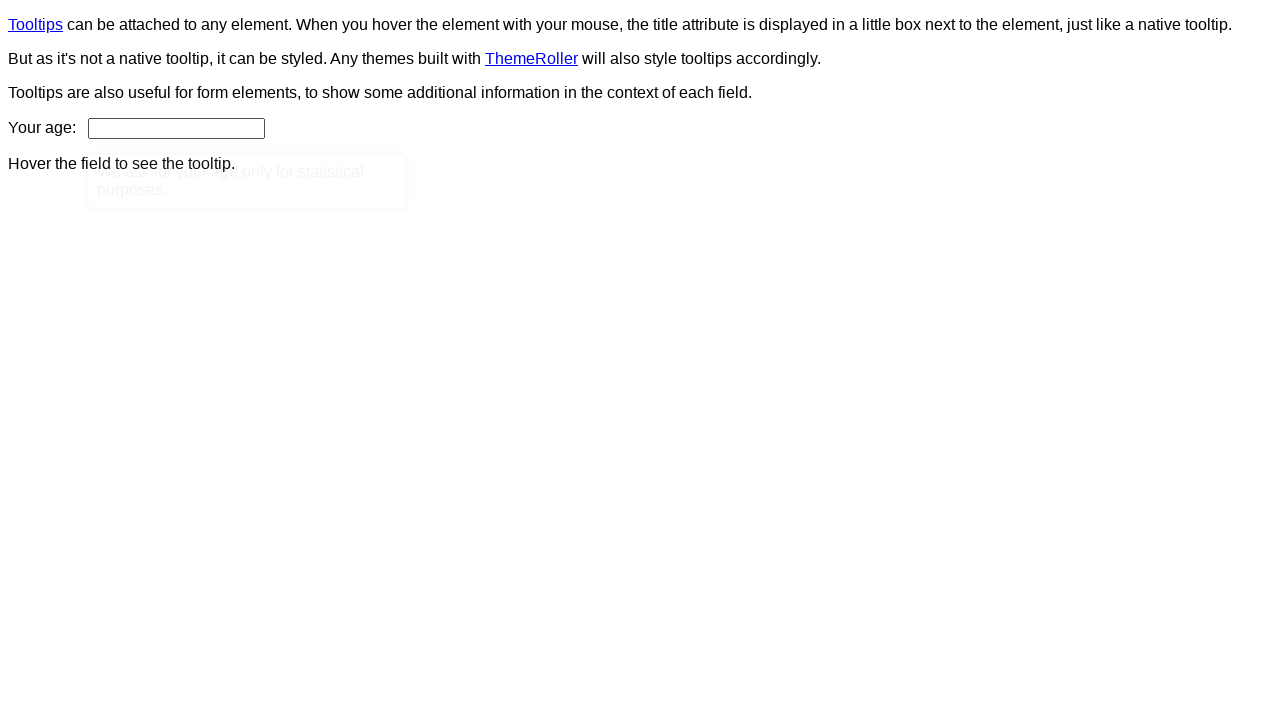

Tooltip content element appeared
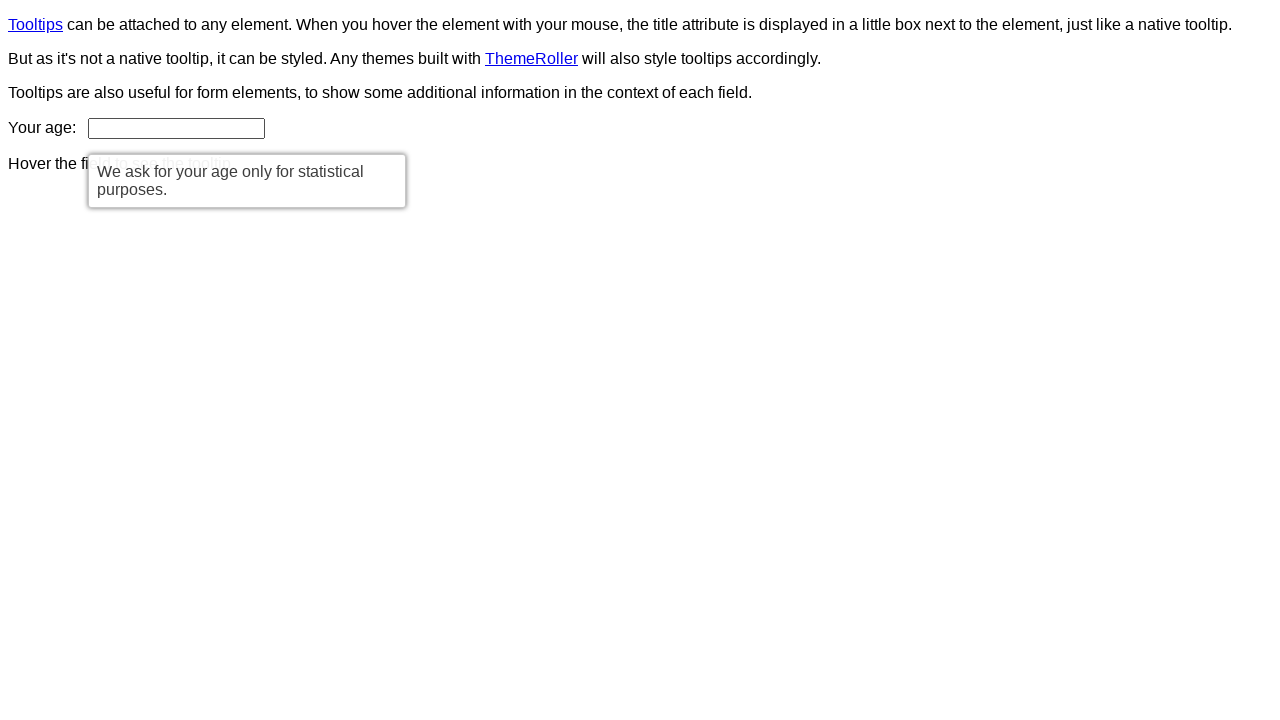

Verified tooltip displays correct message: 'We ask for your age only for statistical purposes.'
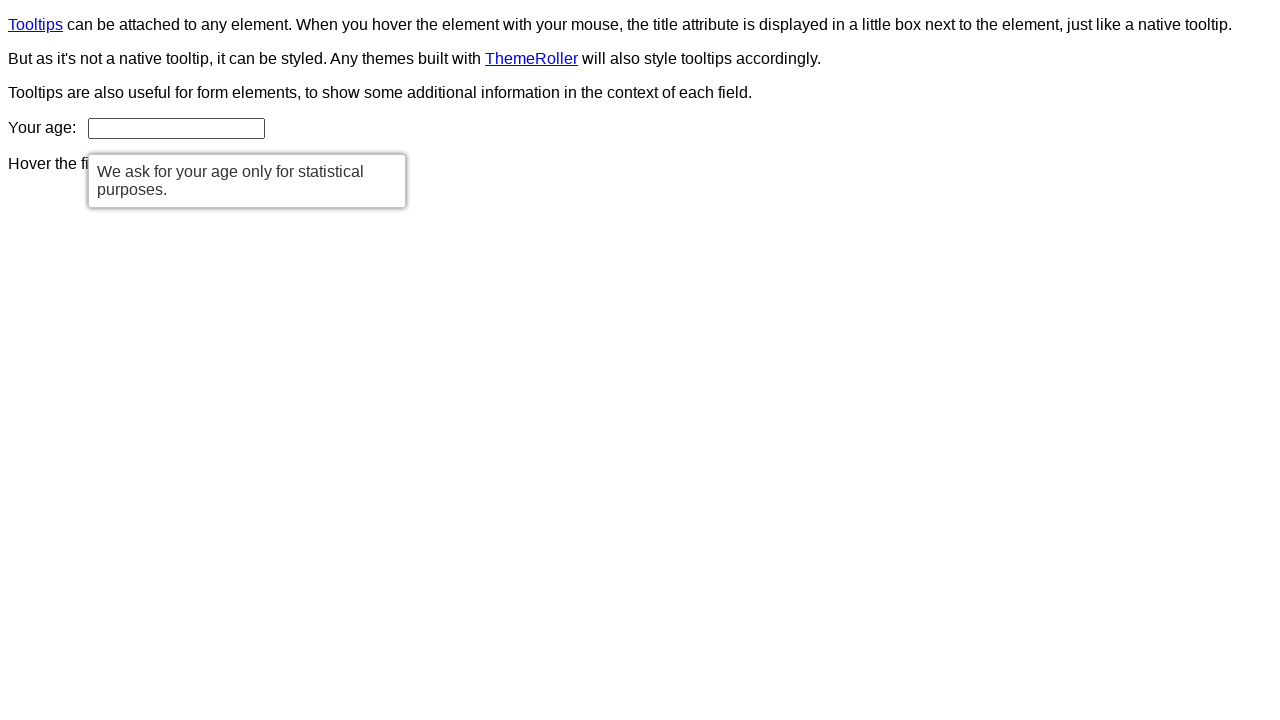

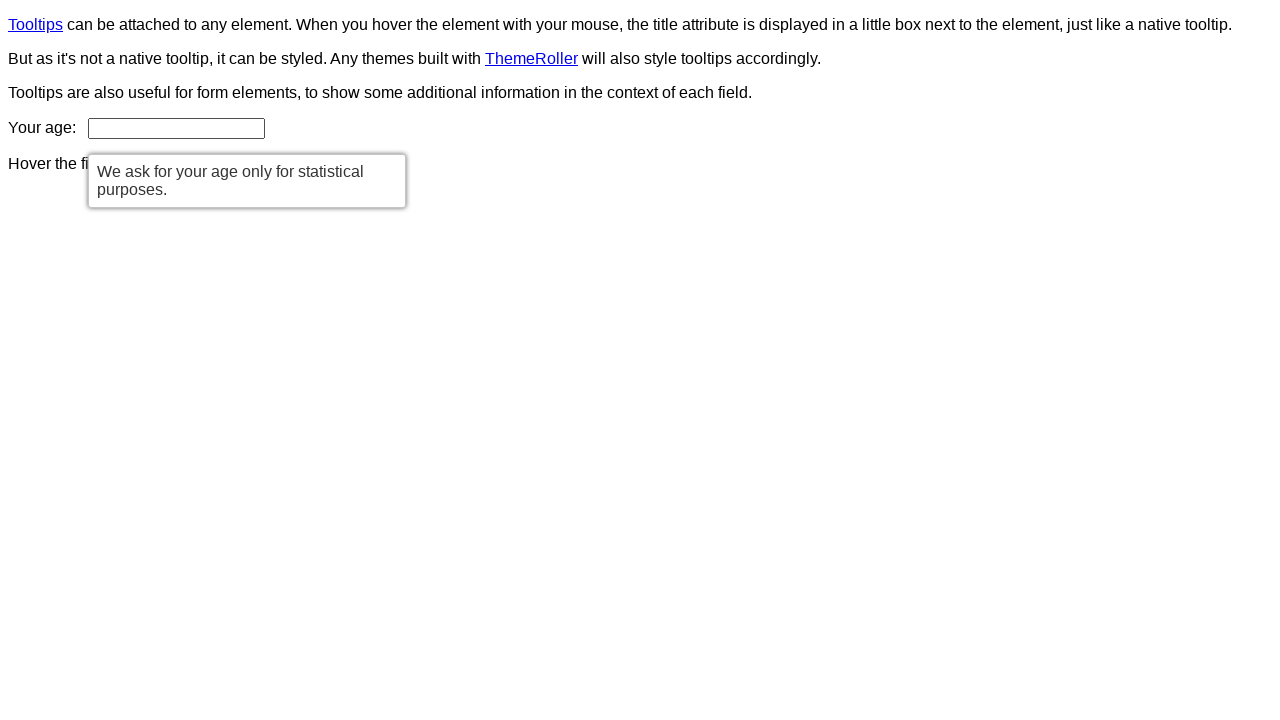